Navigates to the Excoino cryptocurrency exchange market page for XRP/IRR and verifies that the market data table with trading information loads successfully.

Starting URL: https://www.excoino.com/market/exchange/xrp_irr

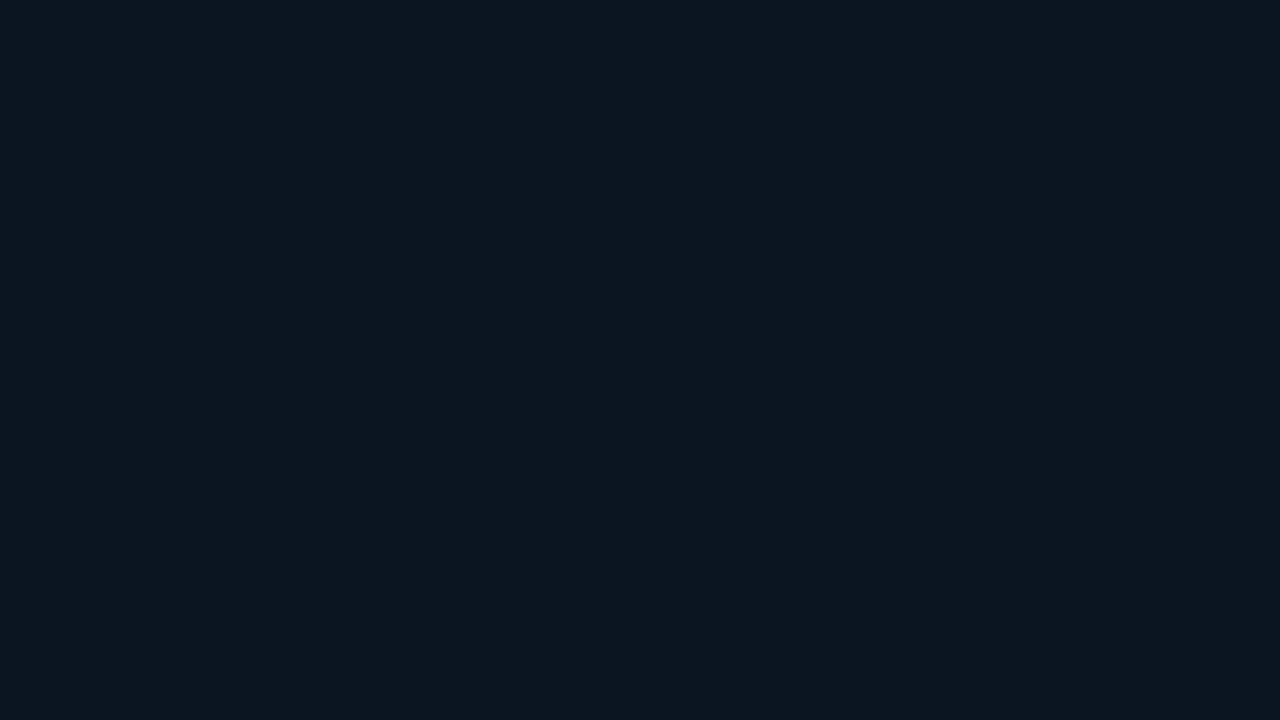

Navigated to Excoino XRP/IRR market page
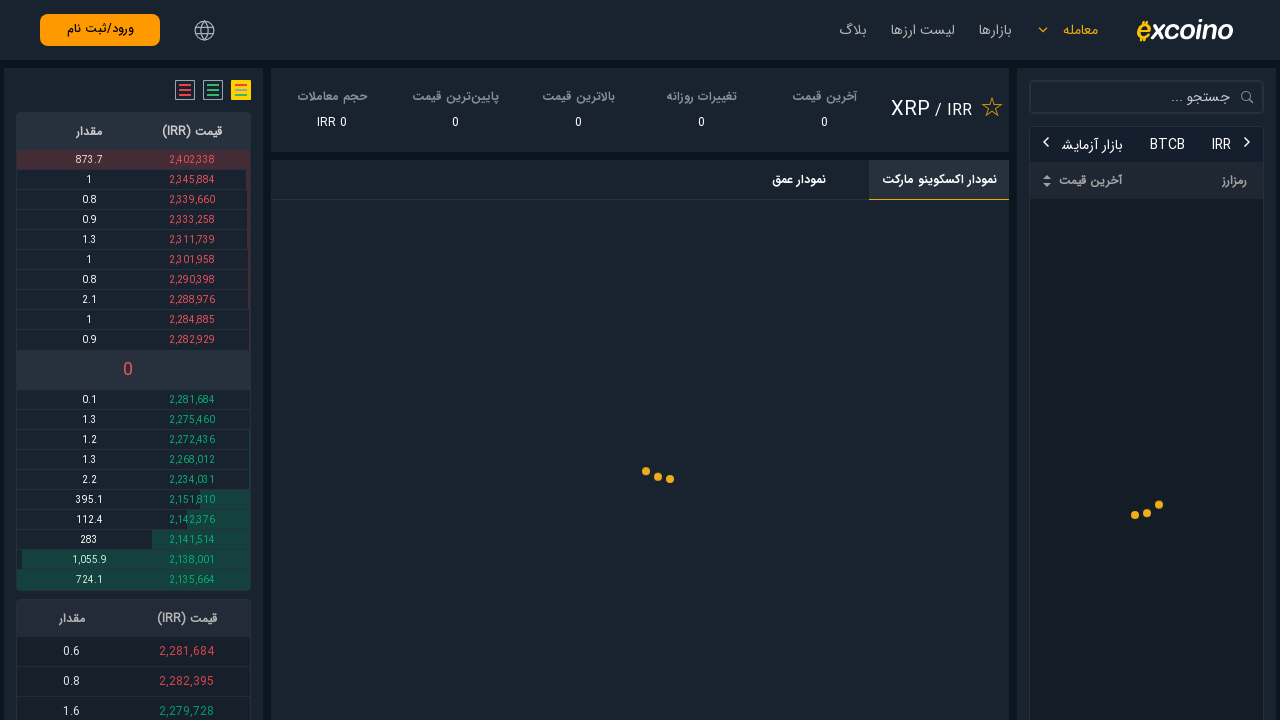

Market data table loaded successfully
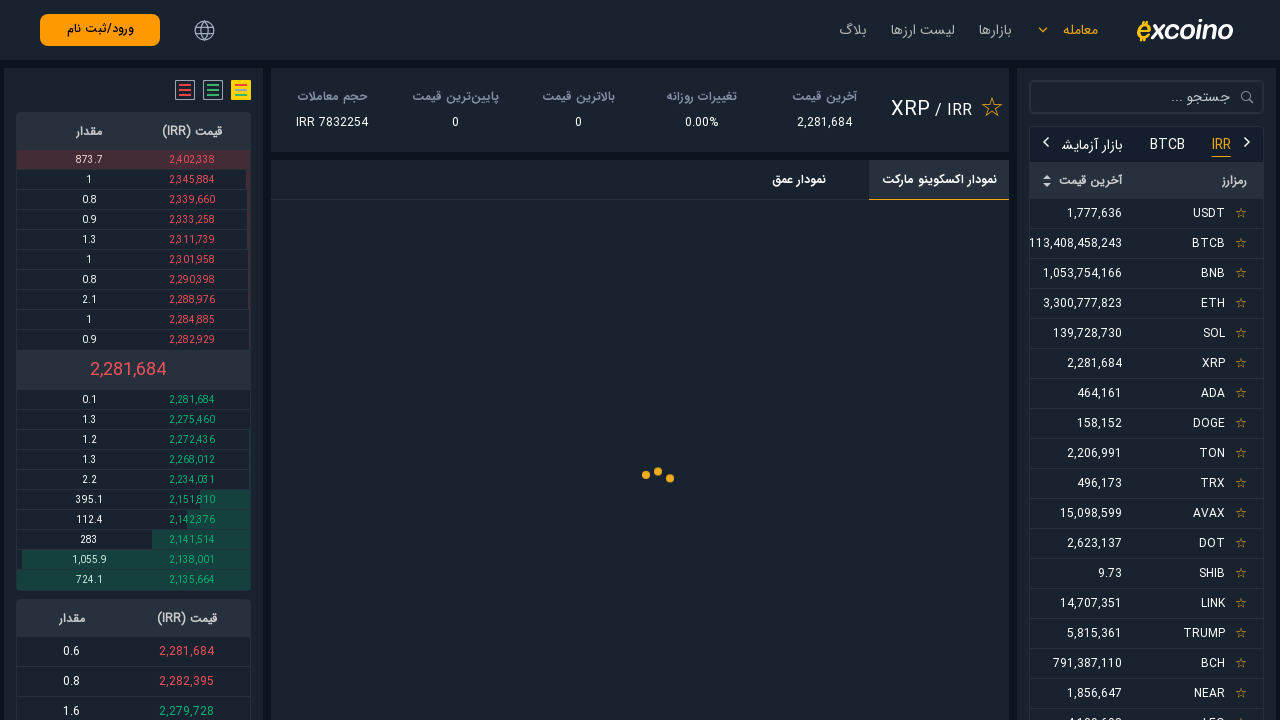

Located market data table rows
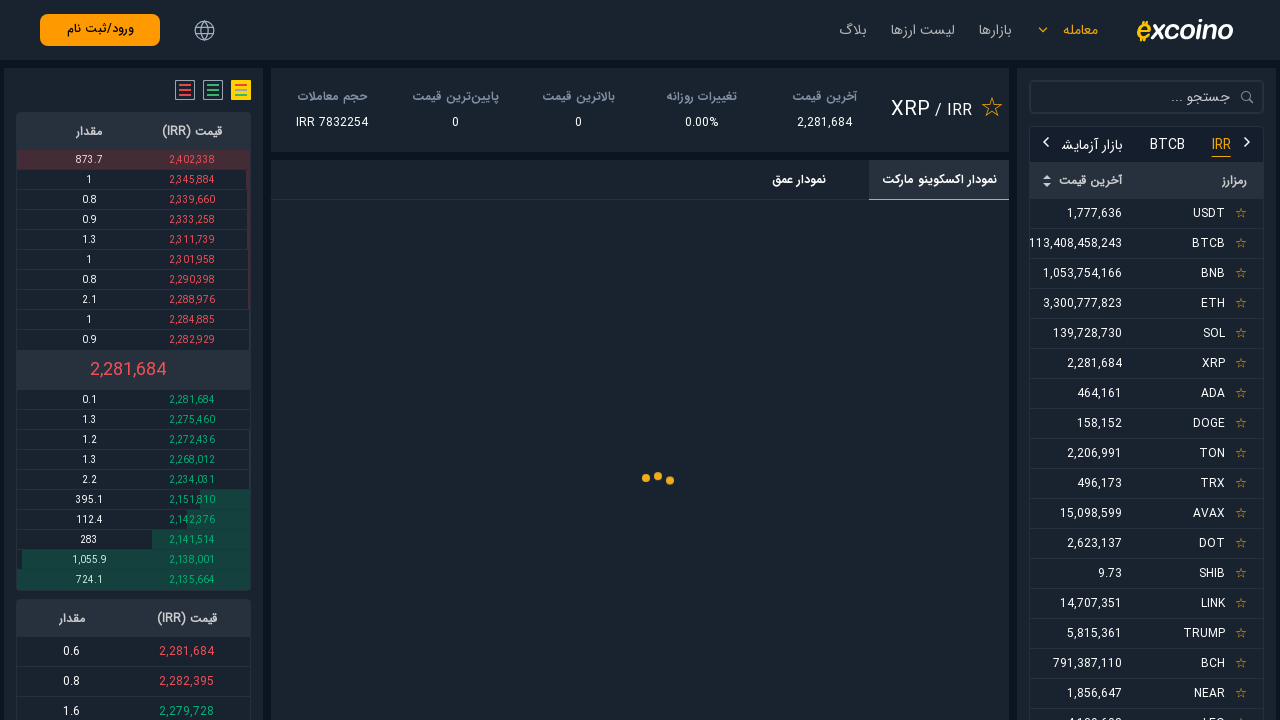

First table row is visible and trading data is displayed
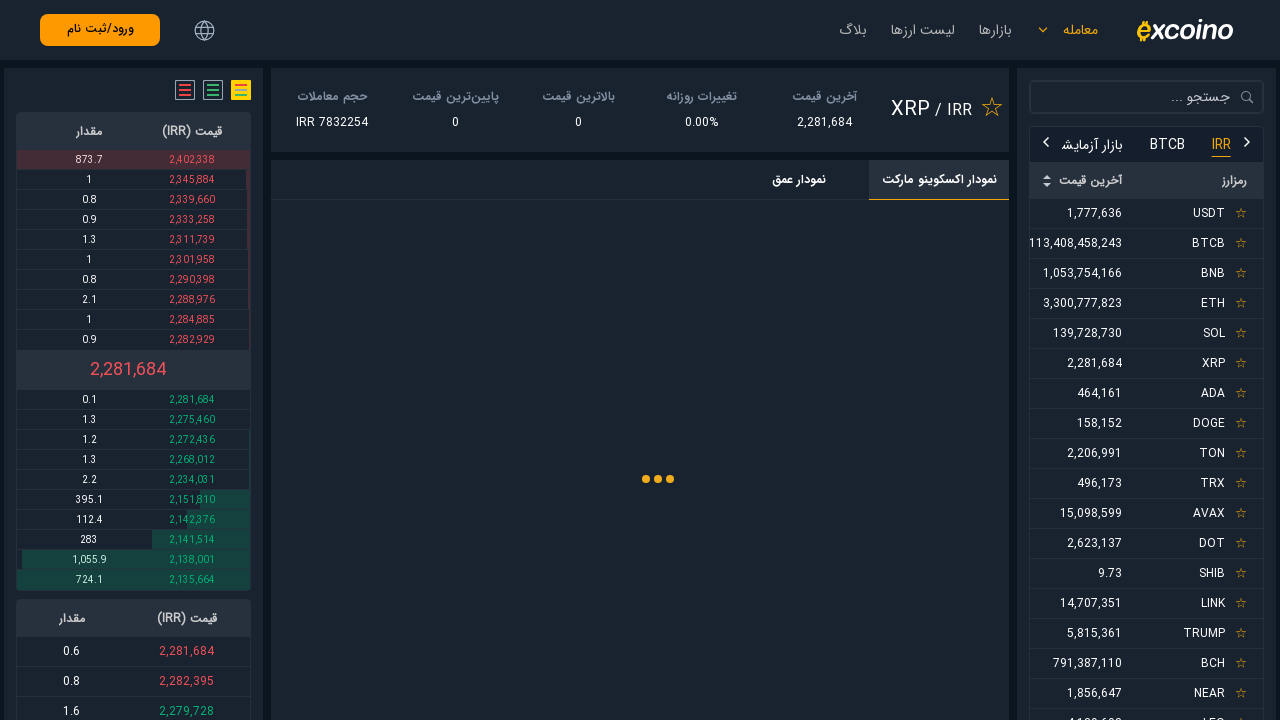

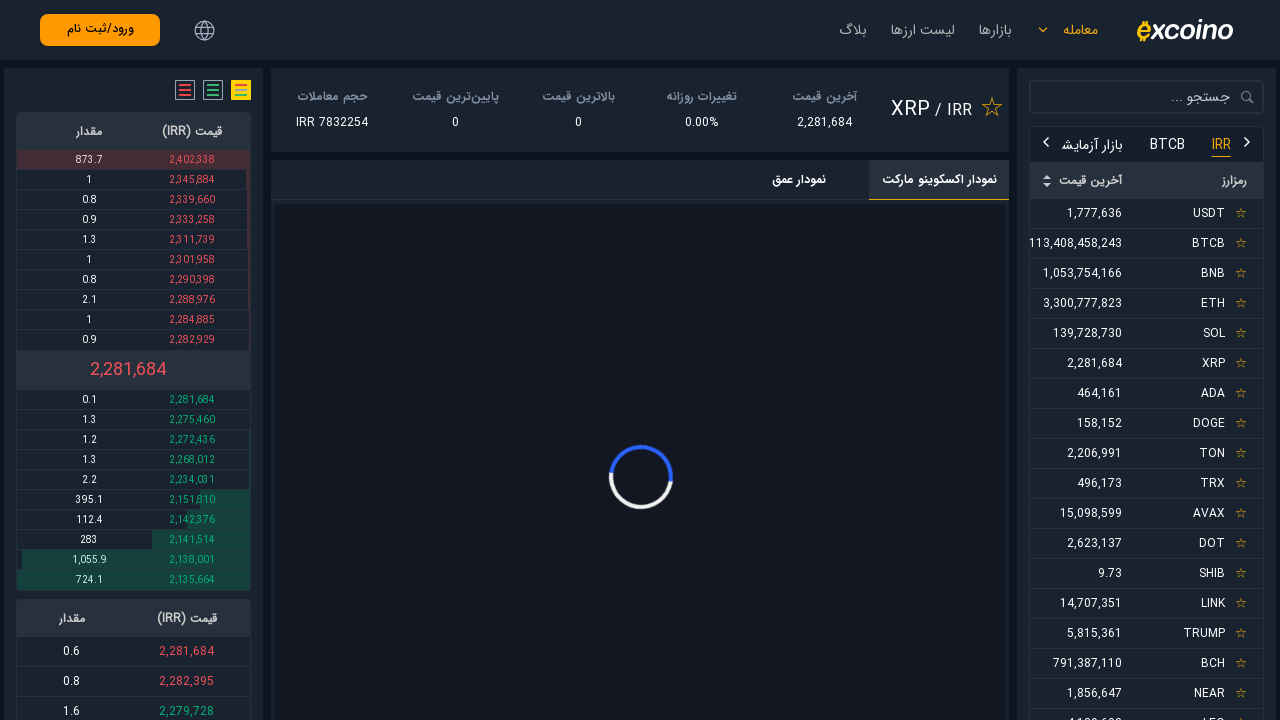